Tests progress bar reset functionality by waiting for the progress bar to complete to 100%, clicking the reset button, and verifying it resets to 0%.

Starting URL: https://demoqa.com/progress-bar

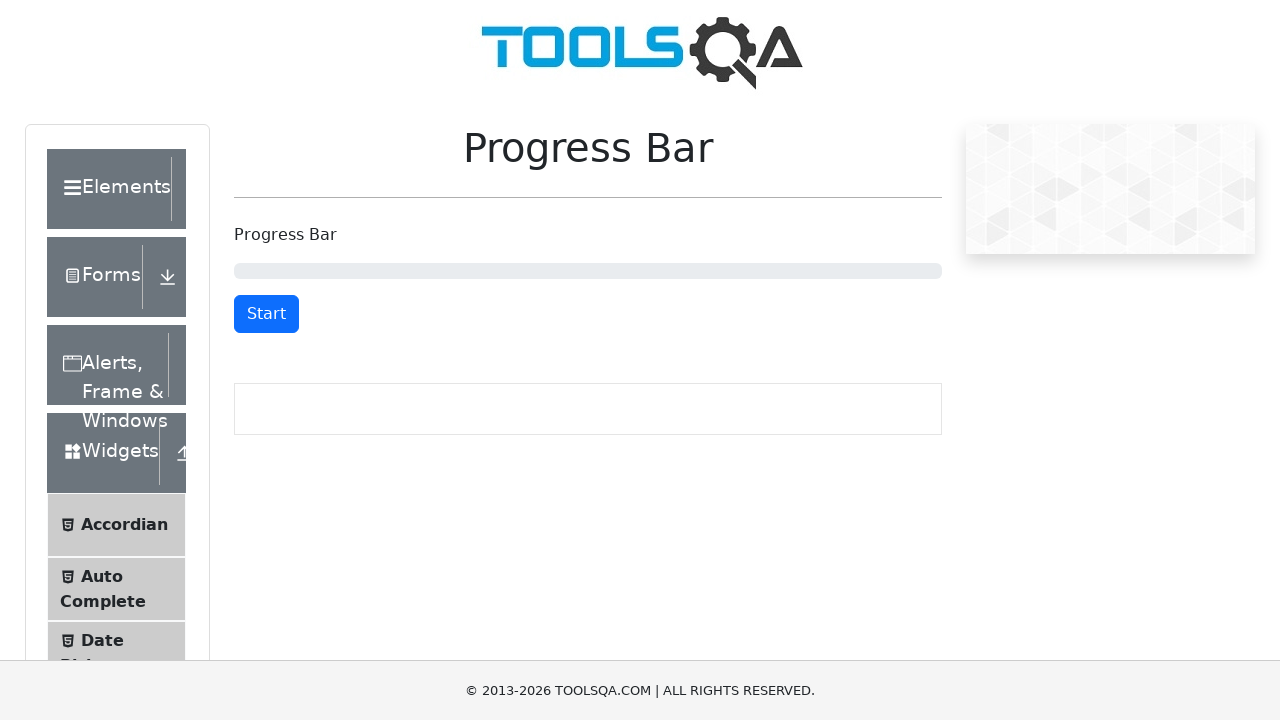

Clicked start button to begin progress bar at (266, 314) on #startStopButton
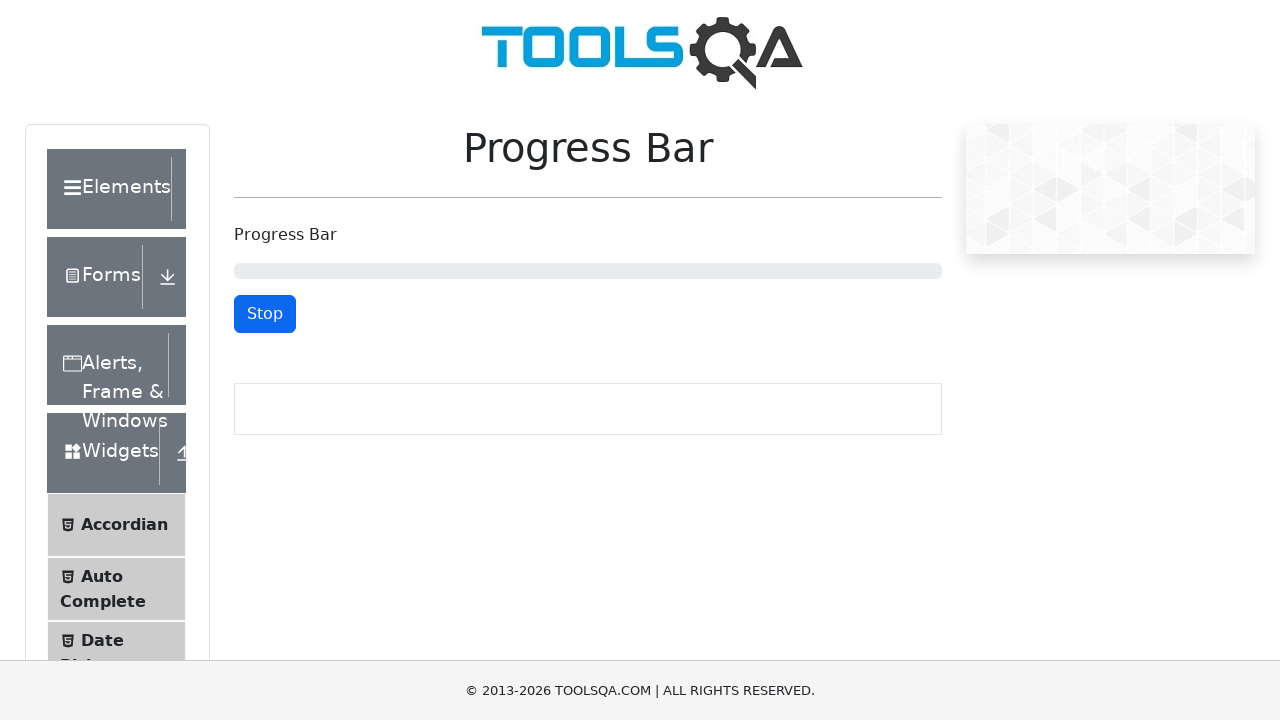

Progress bar completed to 100%
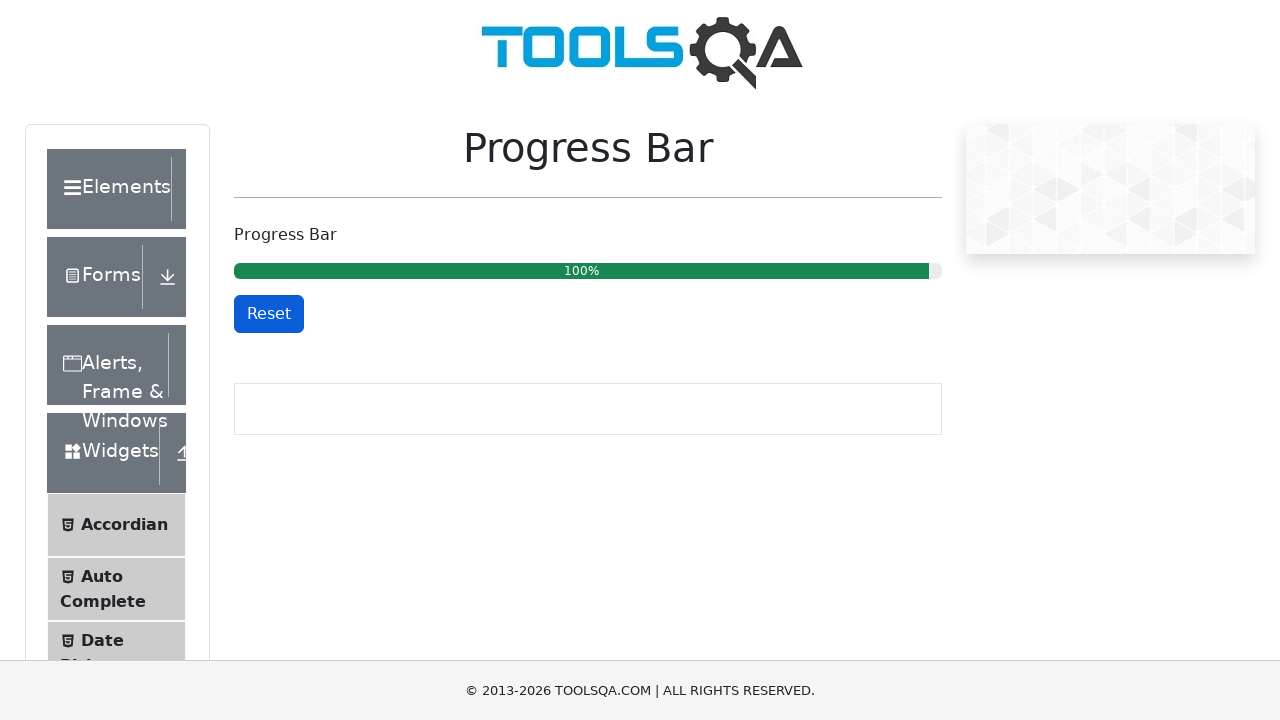

Clicked reset button to reset progress bar at (269, 314) on #resetButton
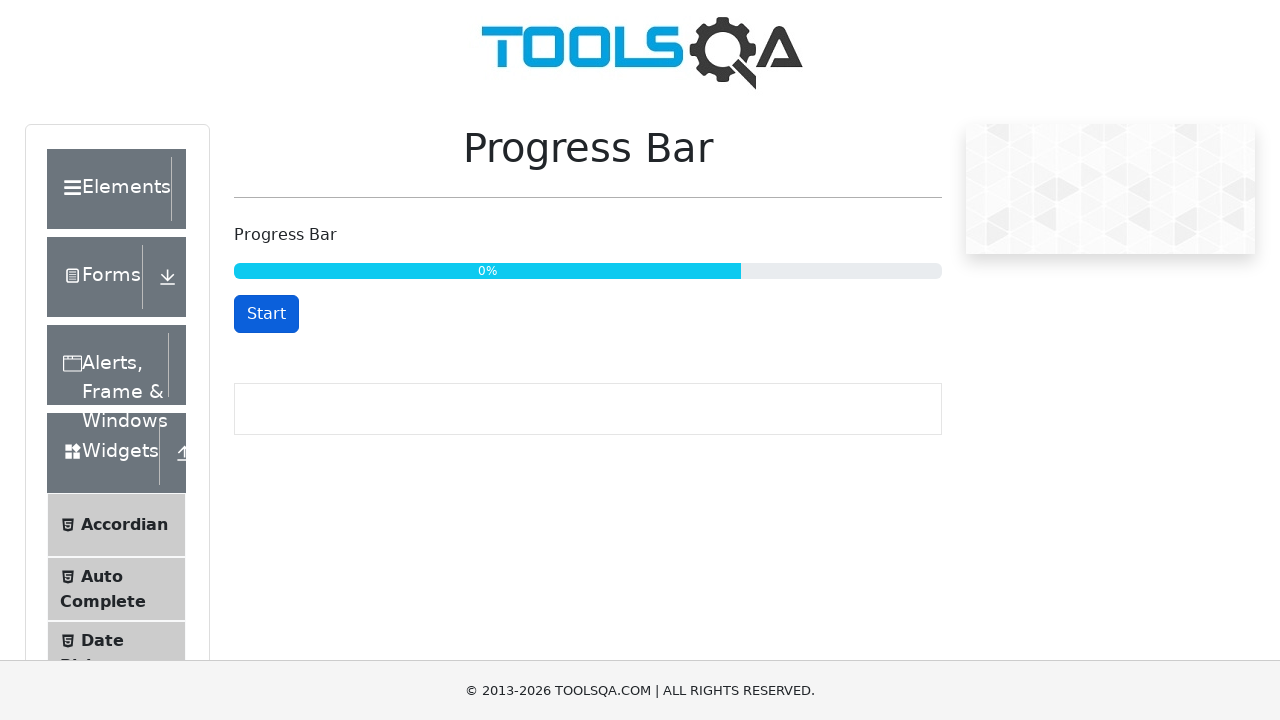

Progress bar reset to 0%
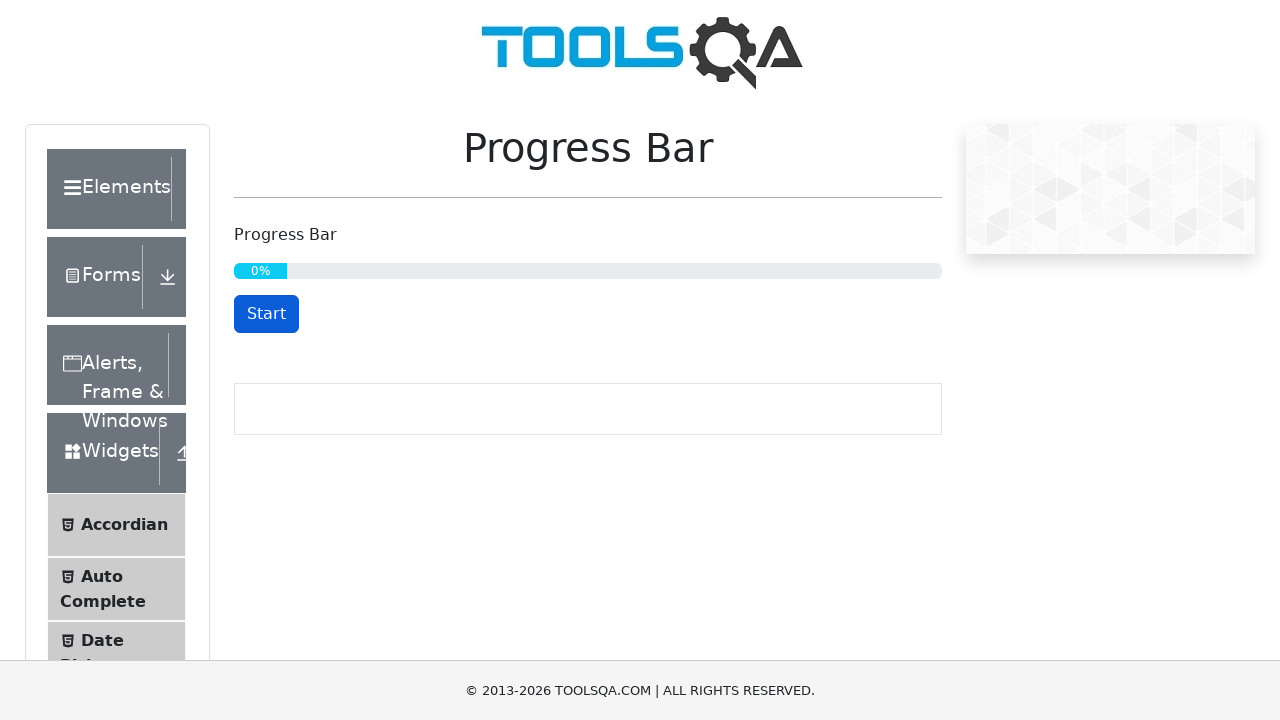

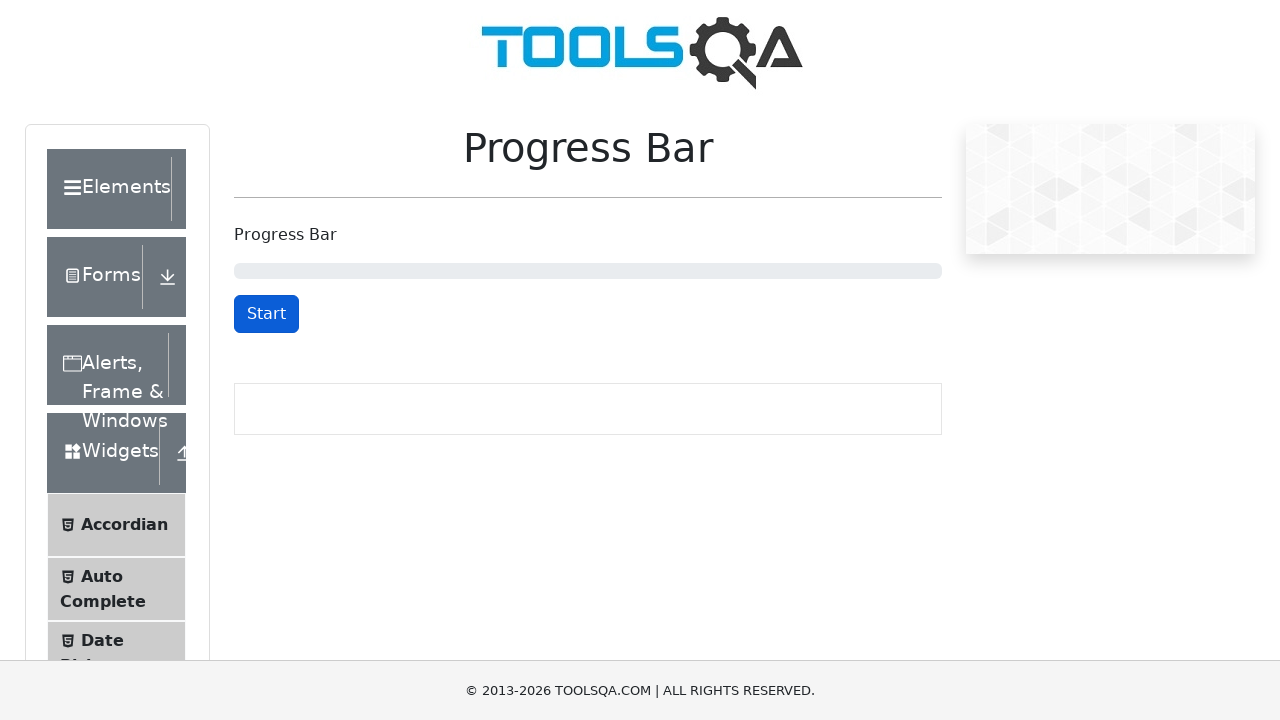